Tests static dropdown selection functionality by selecting options using three different methods: by index, by visible text, and by value on a flight booking practice page.

Starting URL: https://rahulshettyacademy.com/dropdownsPractise/

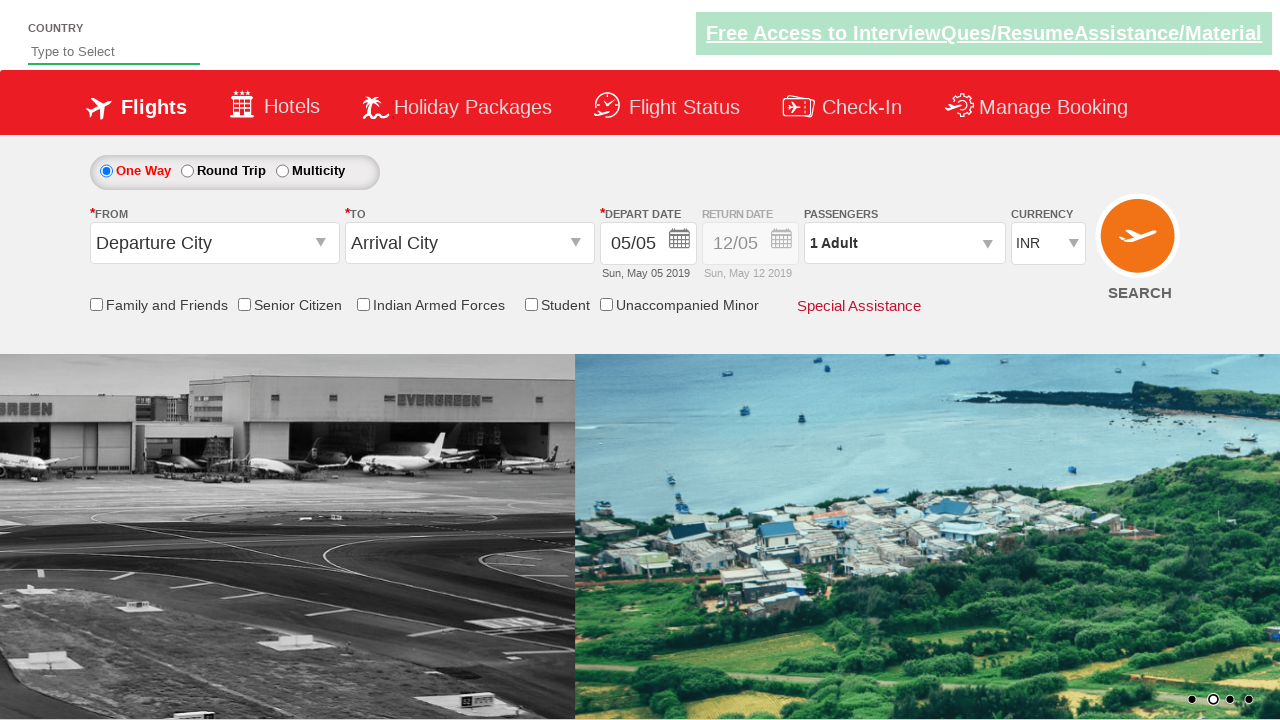

Selected dropdown option by index 3 (4th option) in currency dropdown on #ctl00_mainContent_DropDownListCurrency
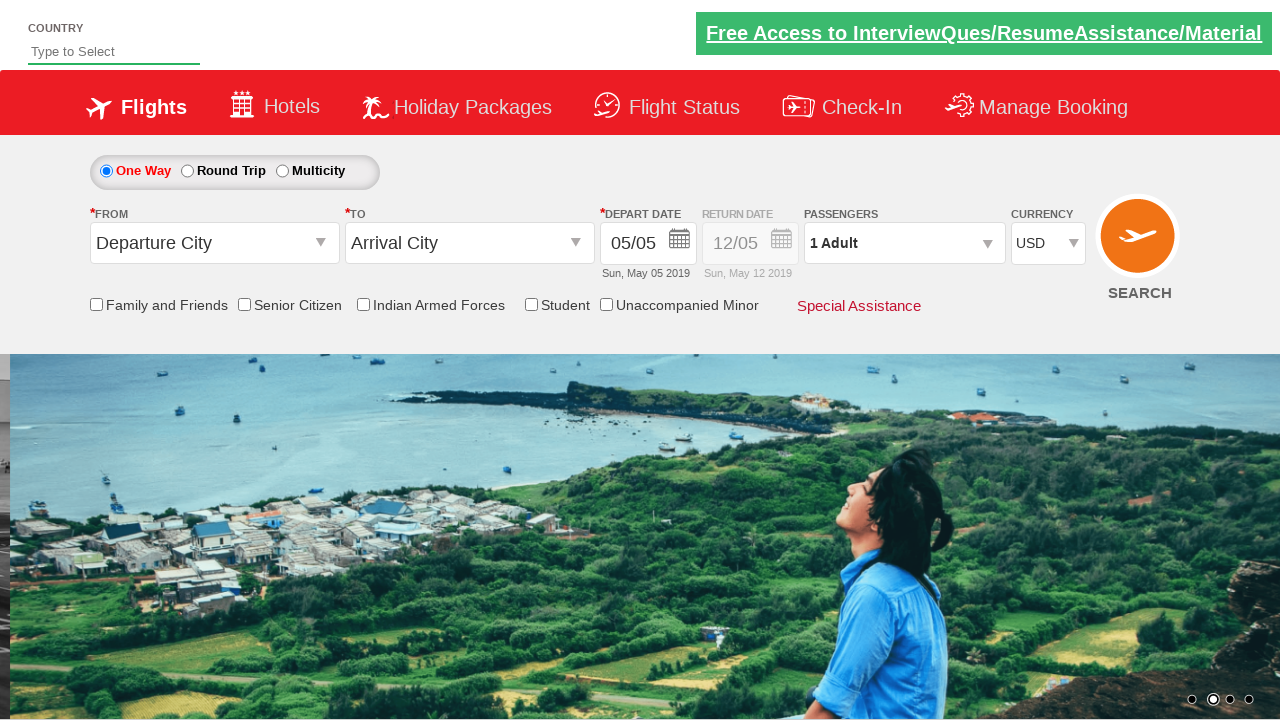

Selected dropdown option by visible text 'INR' in currency dropdown on #ctl00_mainContent_DropDownListCurrency
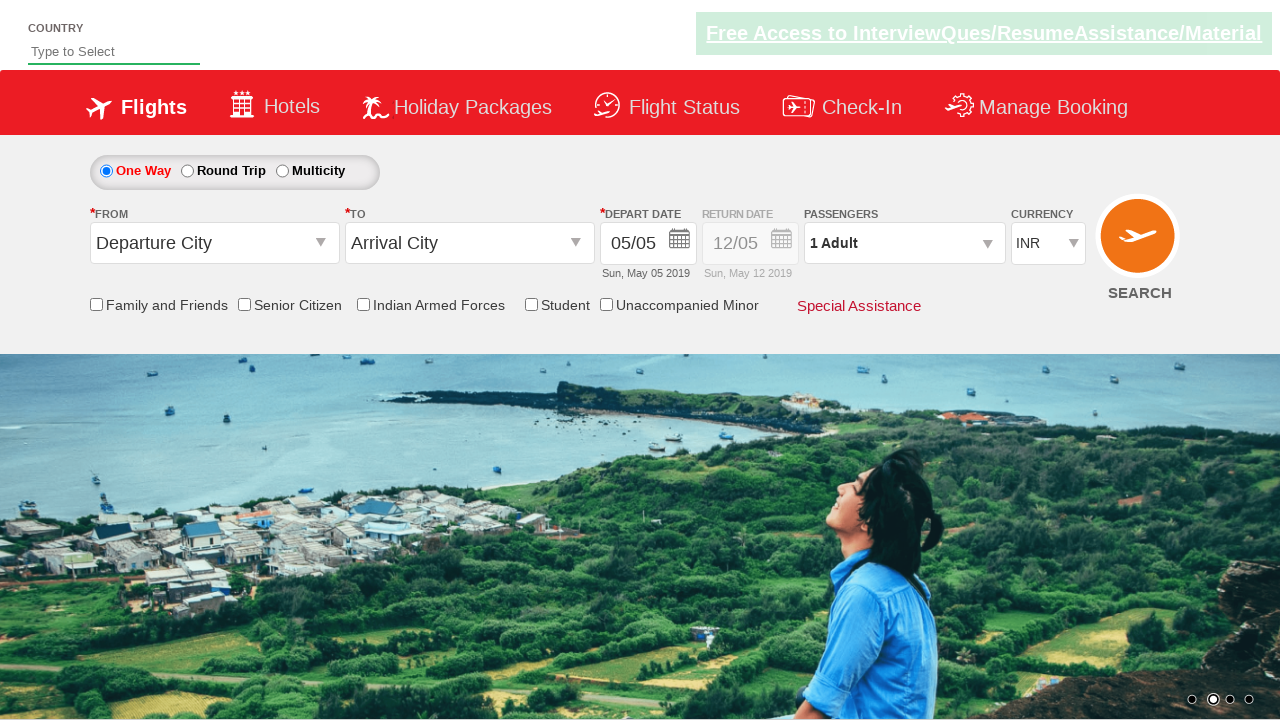

Selected dropdown option by value 'AED' in currency dropdown on #ctl00_mainContent_DropDownListCurrency
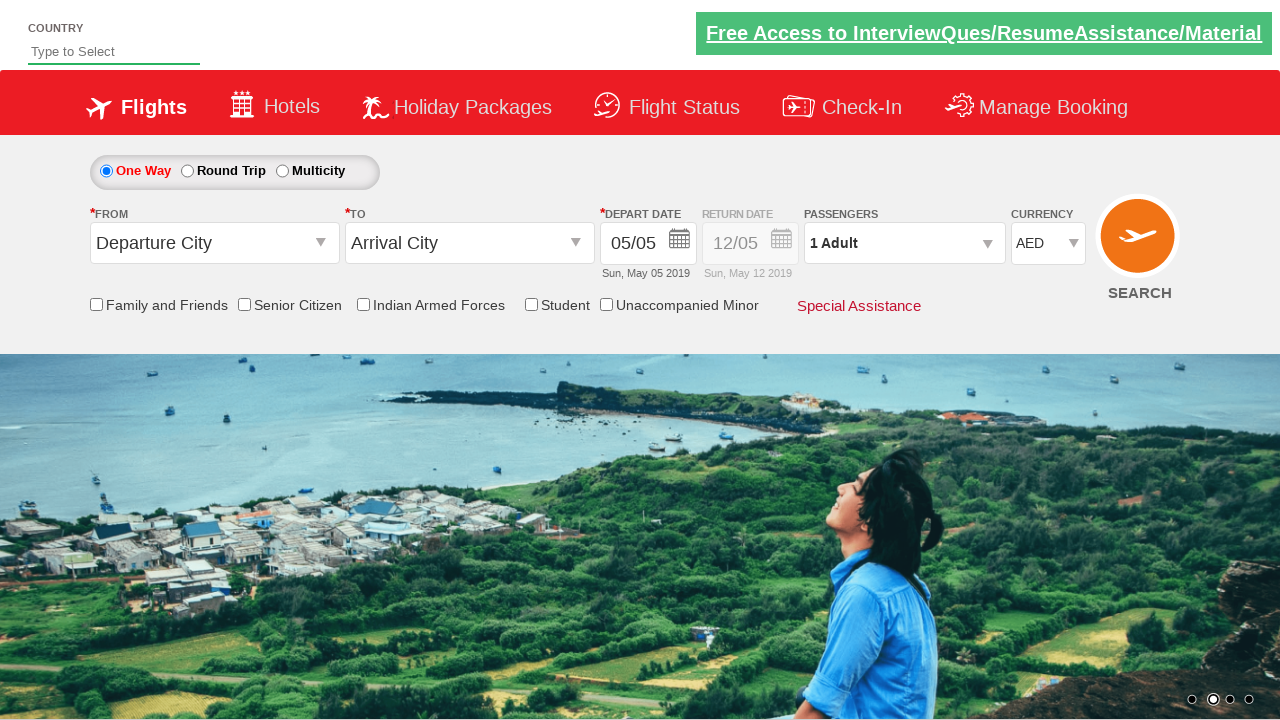

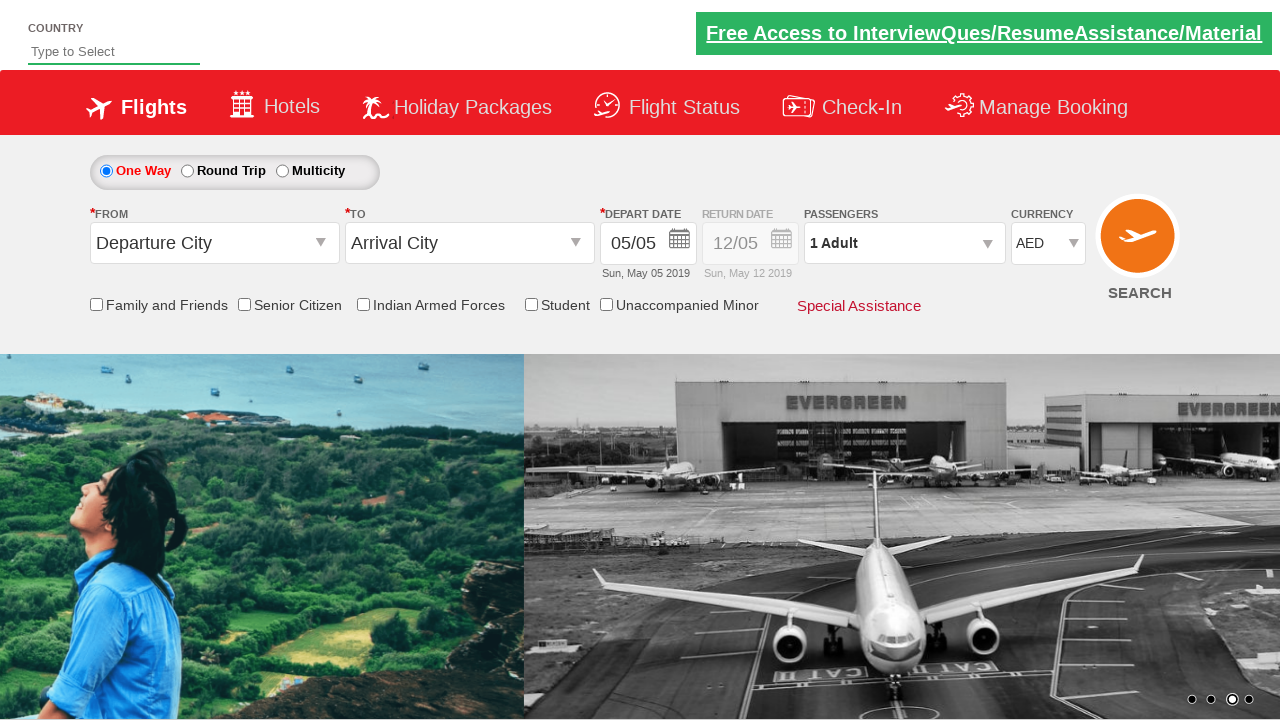